Tests mouse hover functionality by showing a hidden menu and clicking on a menu item to verify navigation

Starting URL: https://rahulshettyacademy.com/AutomationPractice/

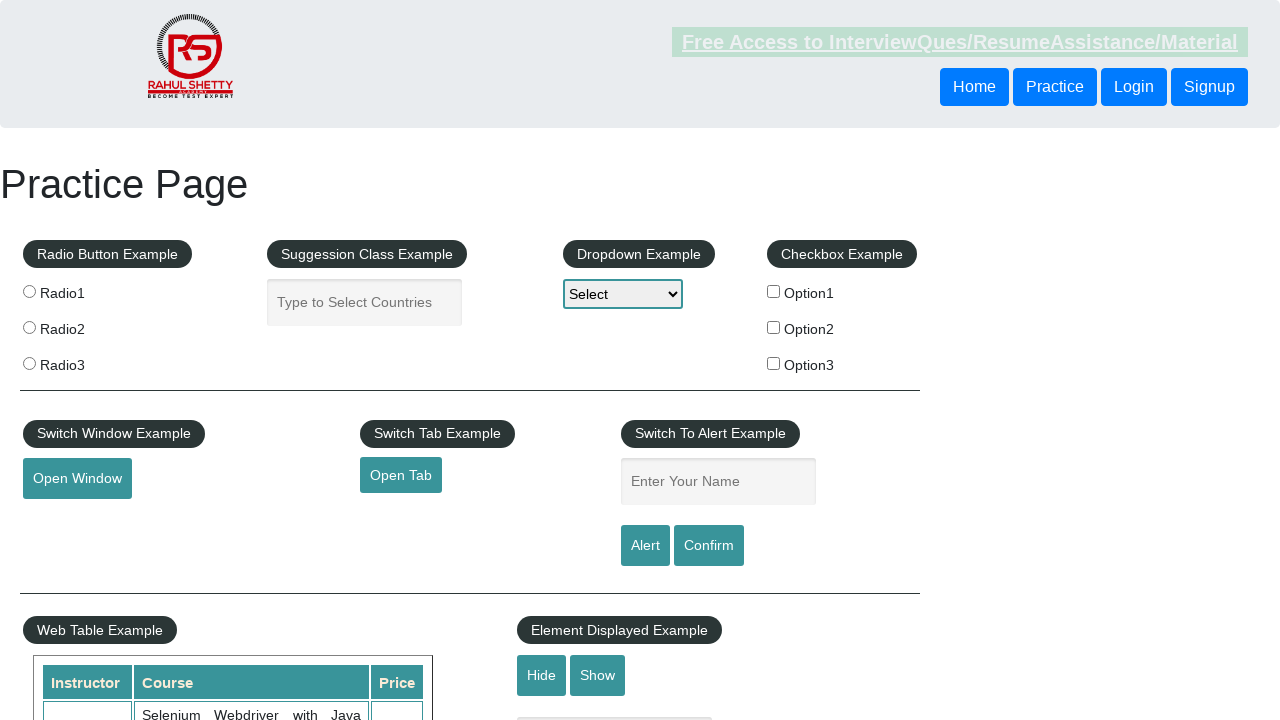

Hovered over mouse hover element to reveal hidden menu at (83, 361) on #mousehover
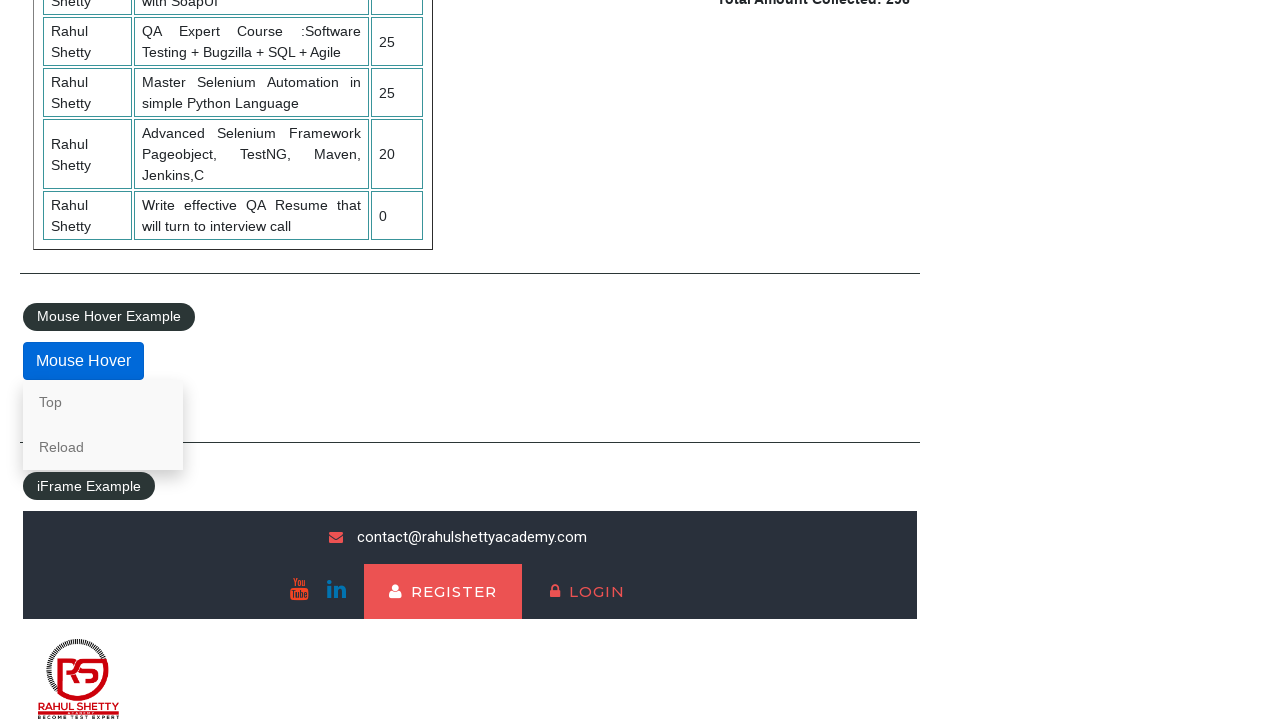

Clicked on 'Top' menu item from hover menu at (103, 402) on internal:text="Top"i
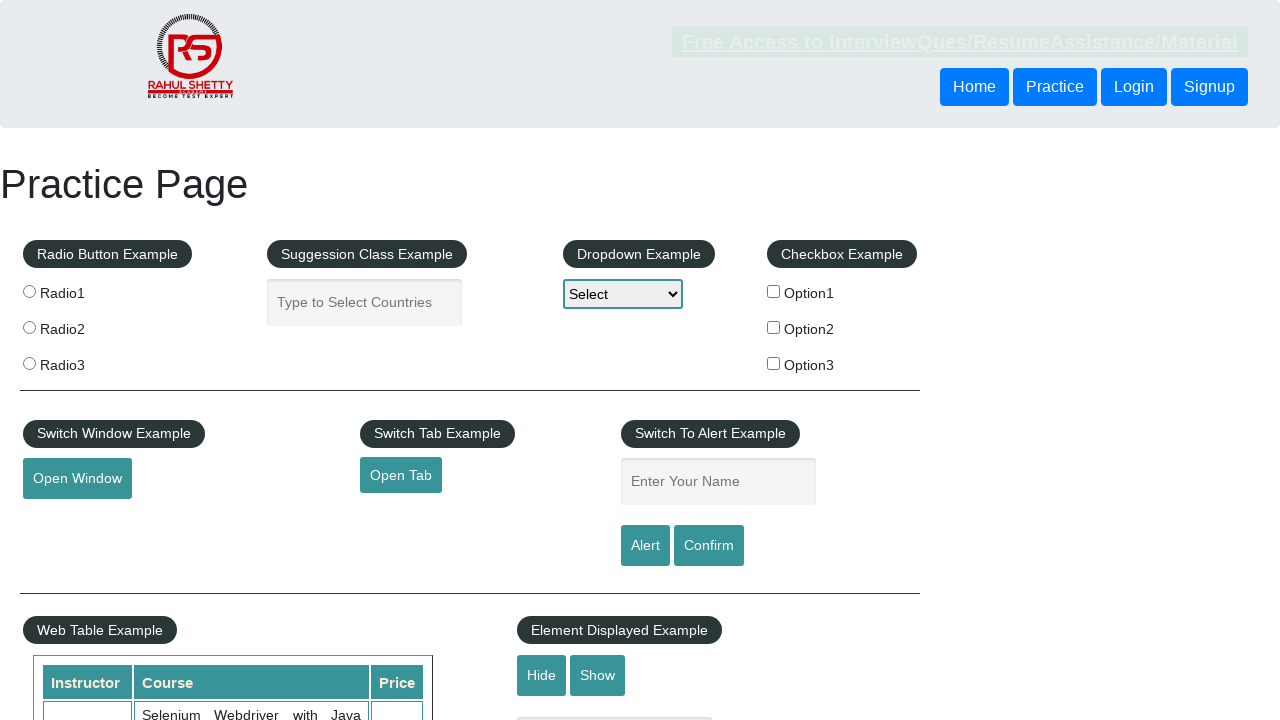

Verified URL contains 'top' - navigation successful
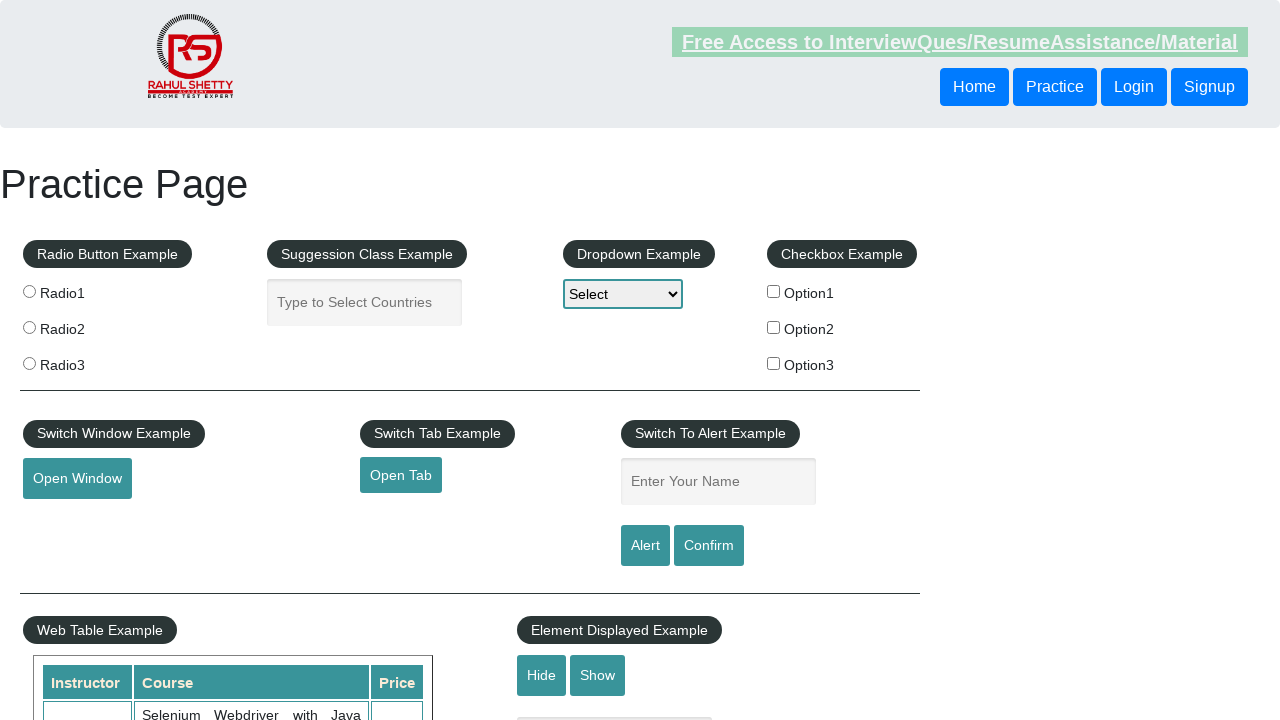

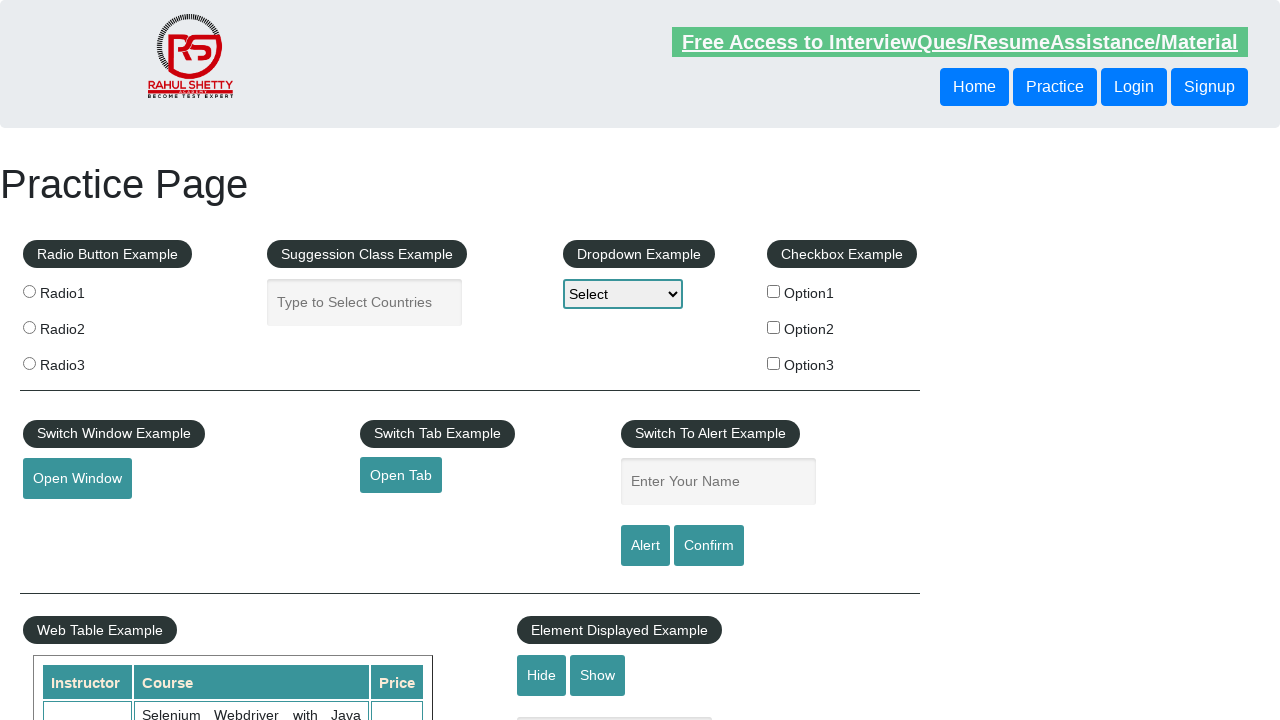